Tests navigation on a personal blog by clicking the About link to navigate to the About page

Starting URL: https://cerebro1.github.io/

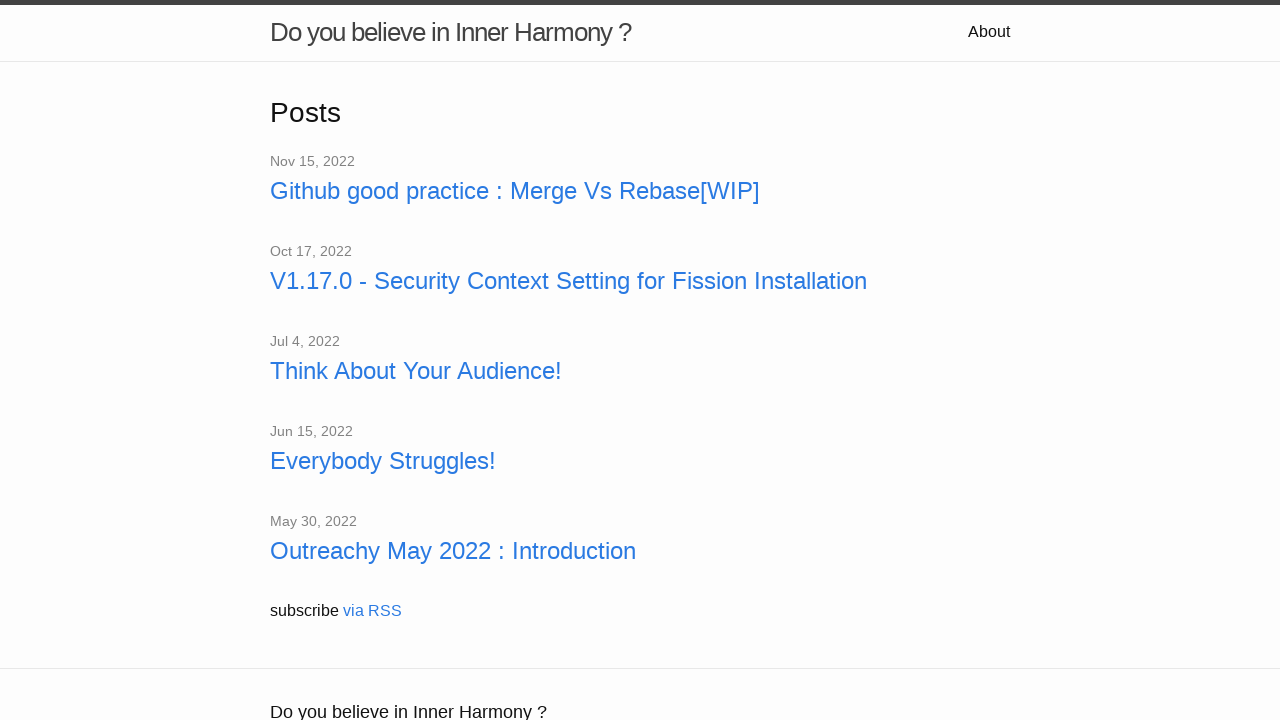

Clicked the About link to navigate to the About page at (989, 32) on a:text('About')
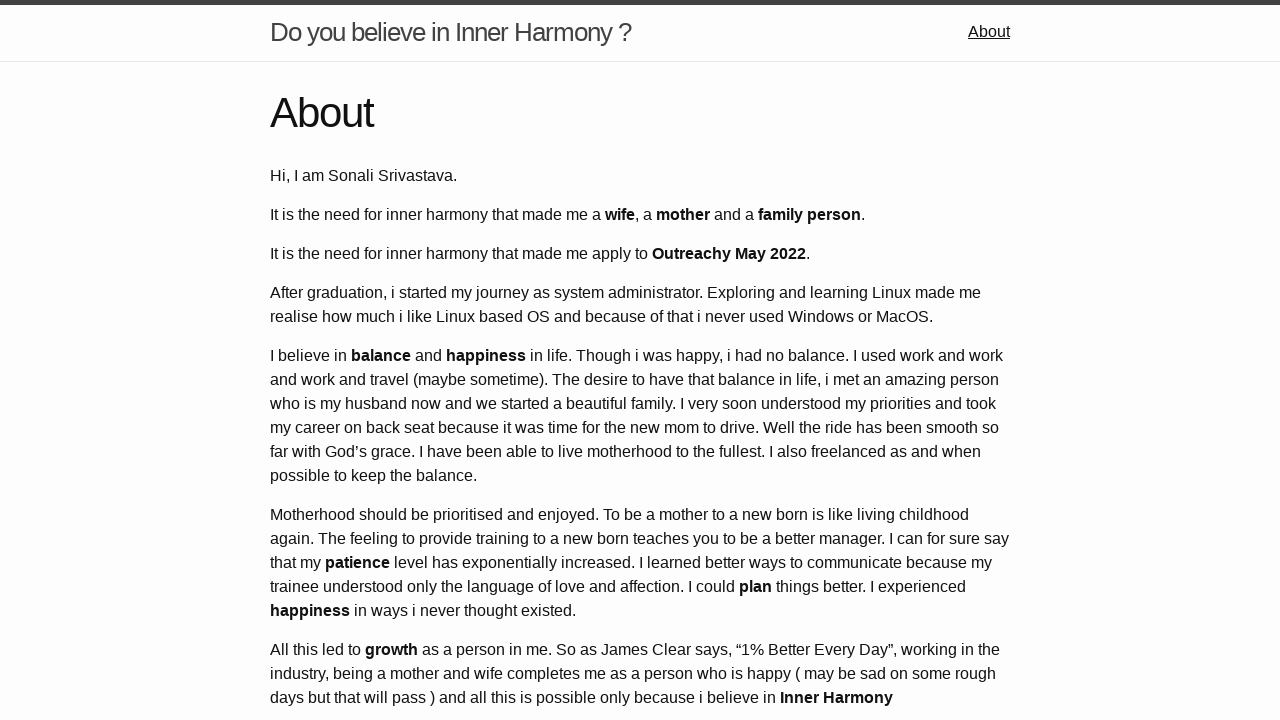

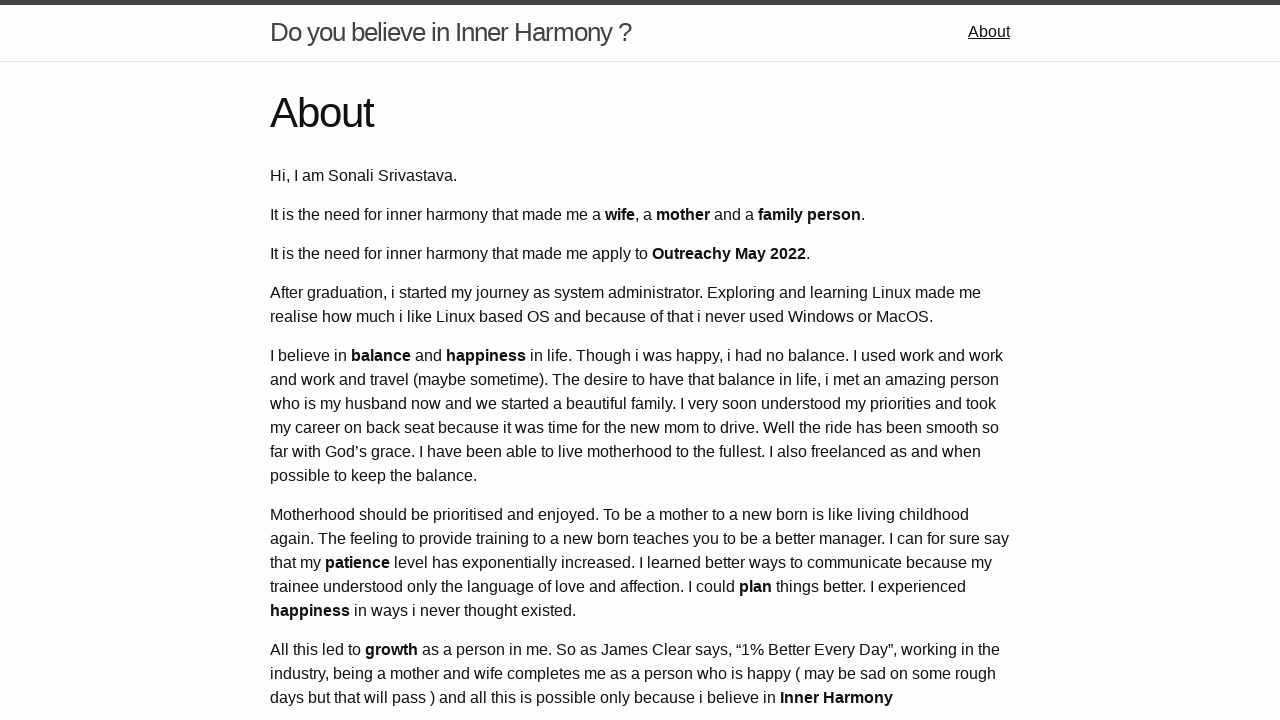